Tests entering an empty string into an input field and verifying it remains empty

Starting URL: http://knockoutjs.com/examples/controlTypes.html

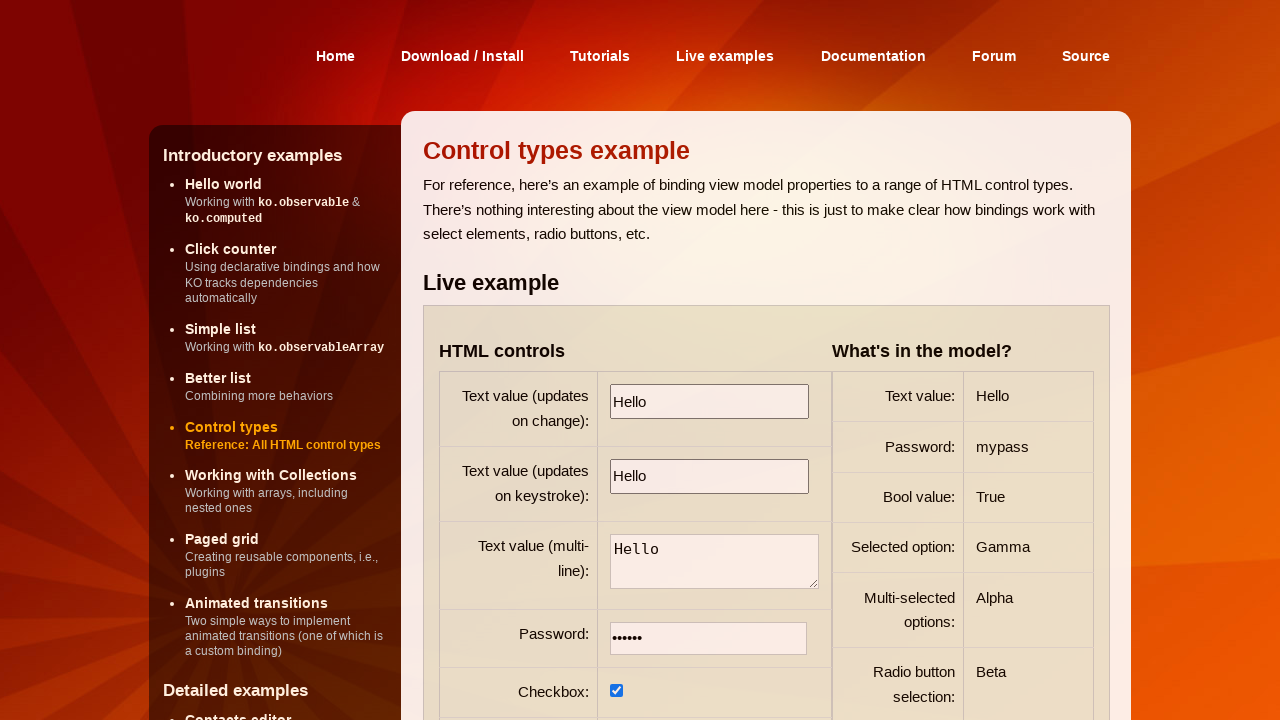

Filled first input field with empty string on input >> nth=0
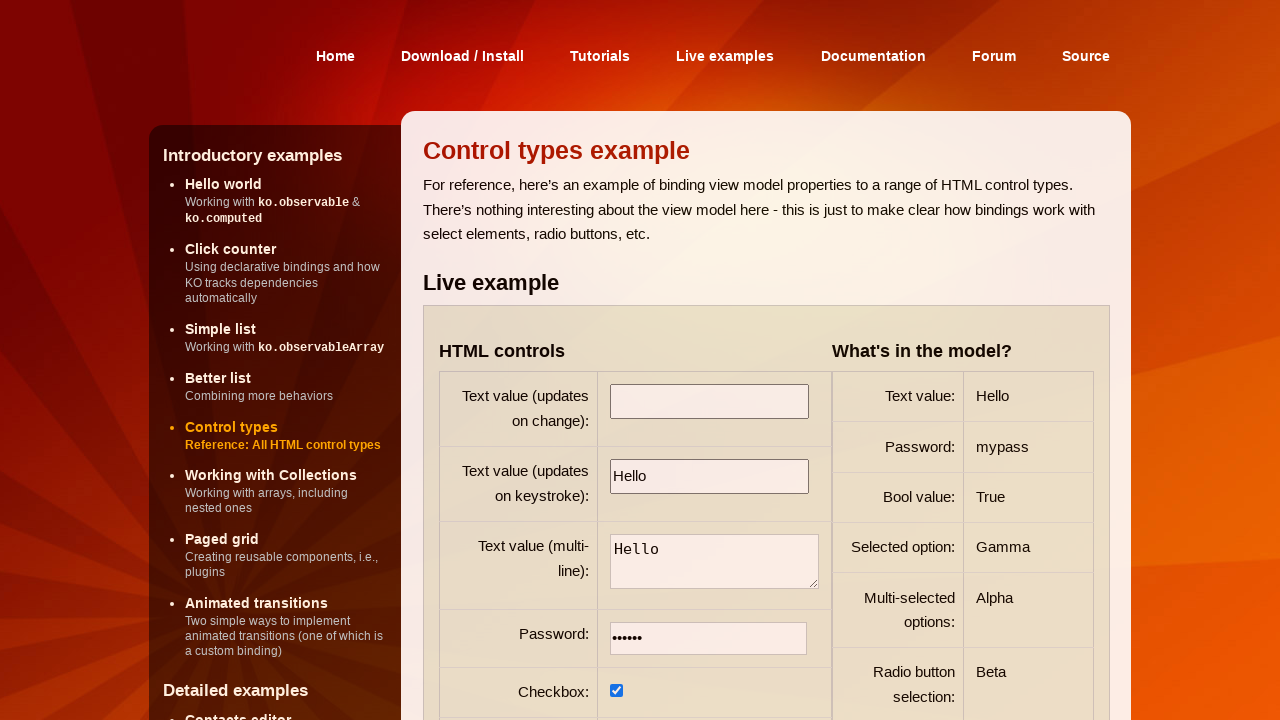

Verified first input field remains empty
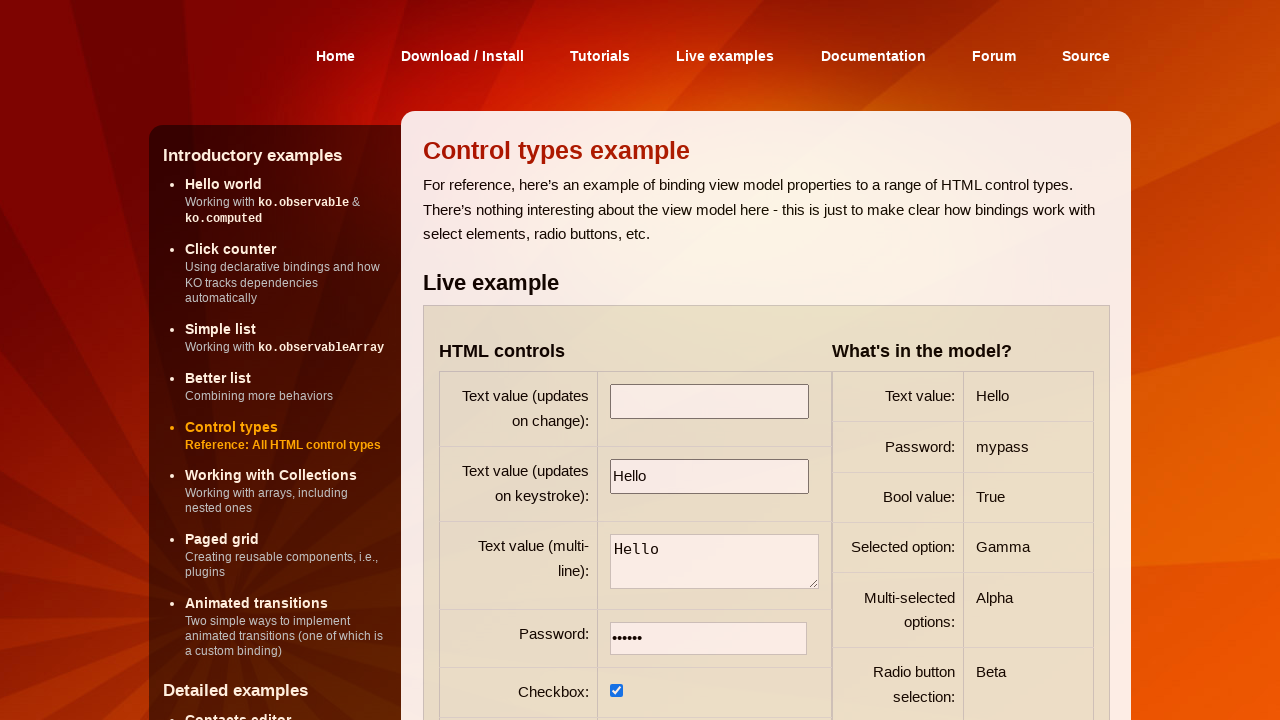

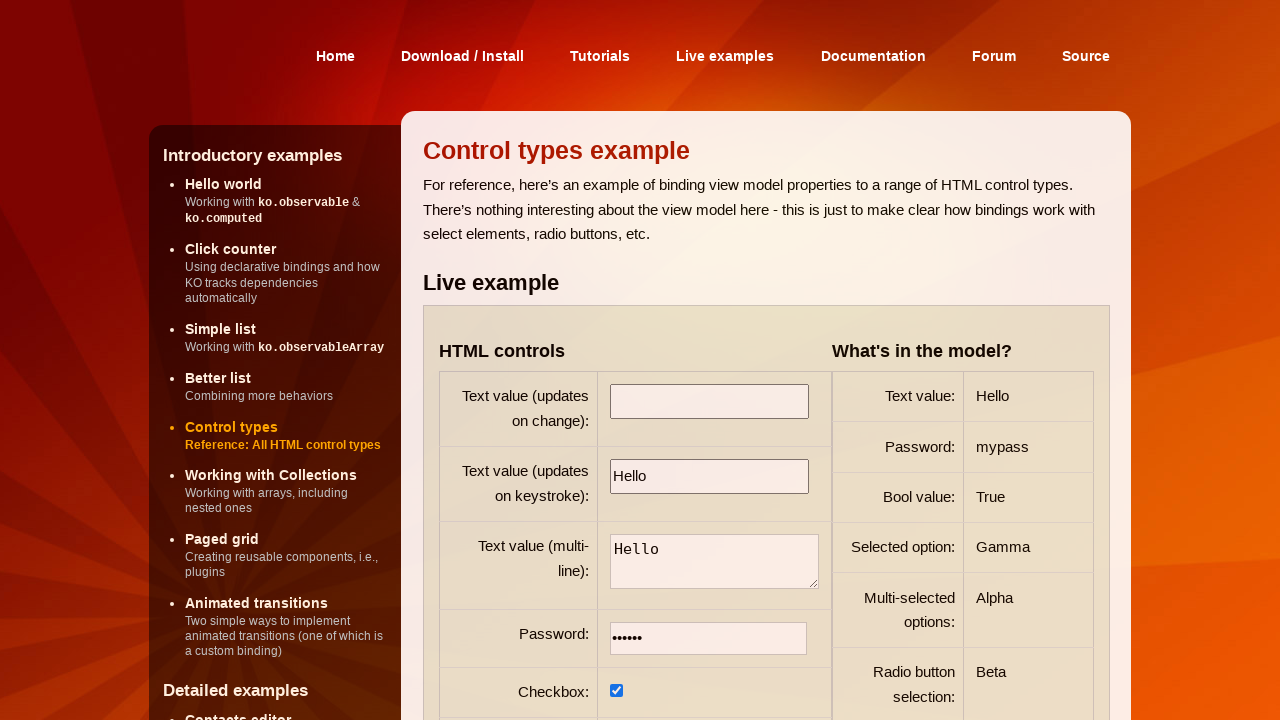